Tests adding a book to the basket by clicking the Add to Basket button on the product page

Starting URL: https://practice.automationtesting.in/product/mastering-javascript/

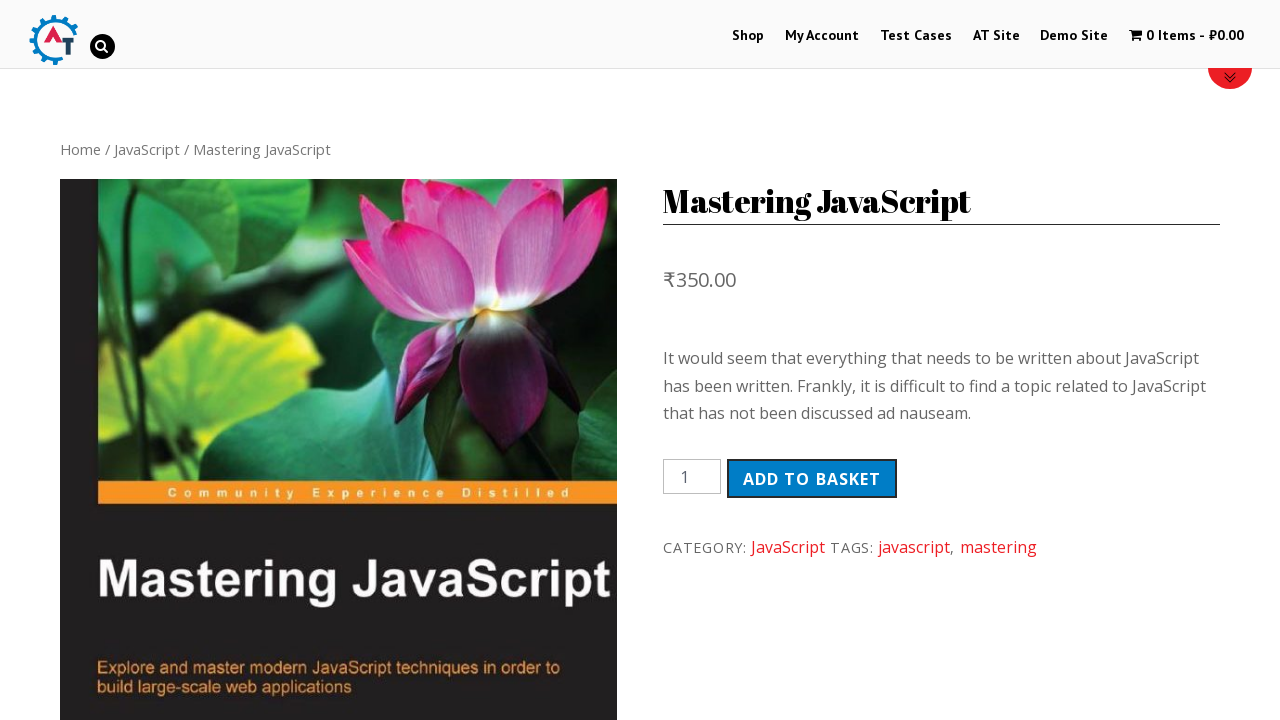

Clicked Add to Basket button on Mastering JavaScript product page at (812, 479) on button.single_add_to_cart_button.button.alt
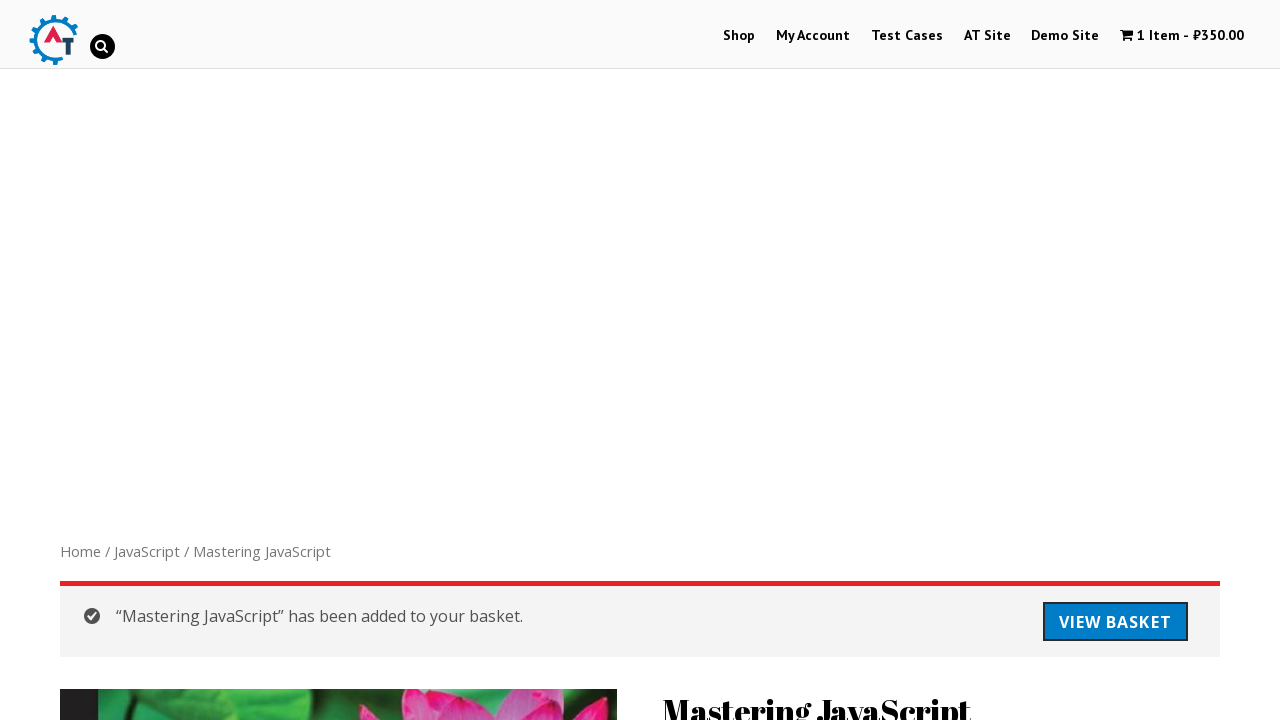

Cart confirmation message appeared after adding book to basket
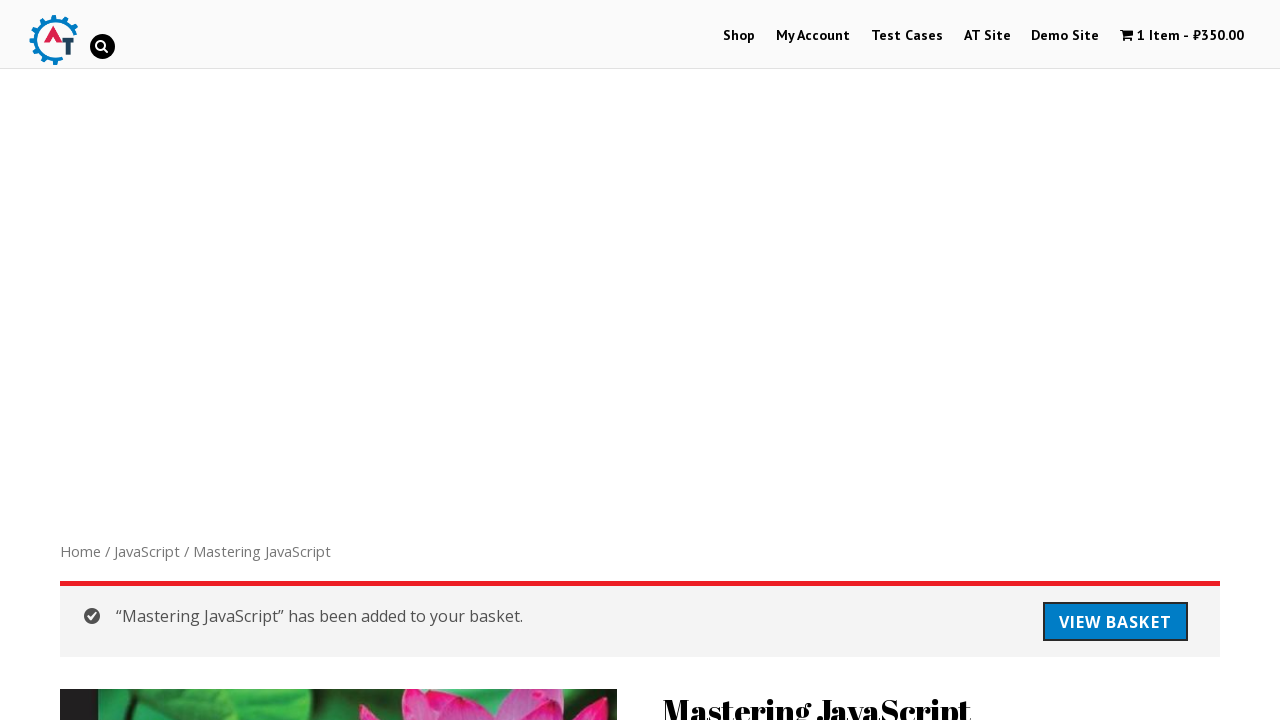

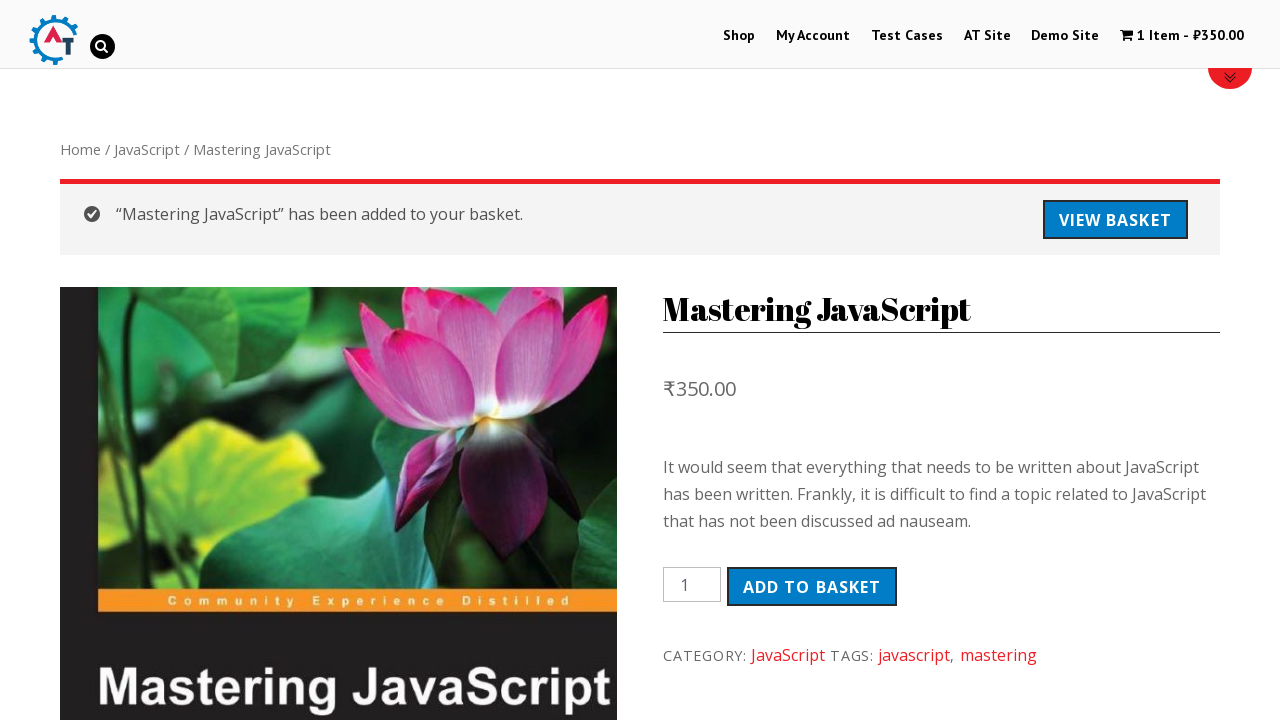